Tests mouse hover functionality by hovering over an "Automation Tools" button to trigger any hover effects or dropdown menus

Starting URL: http://seleniumpractise.blogspot.com/2016/08/how-to-perform-mouse-hover-in-selenium.html

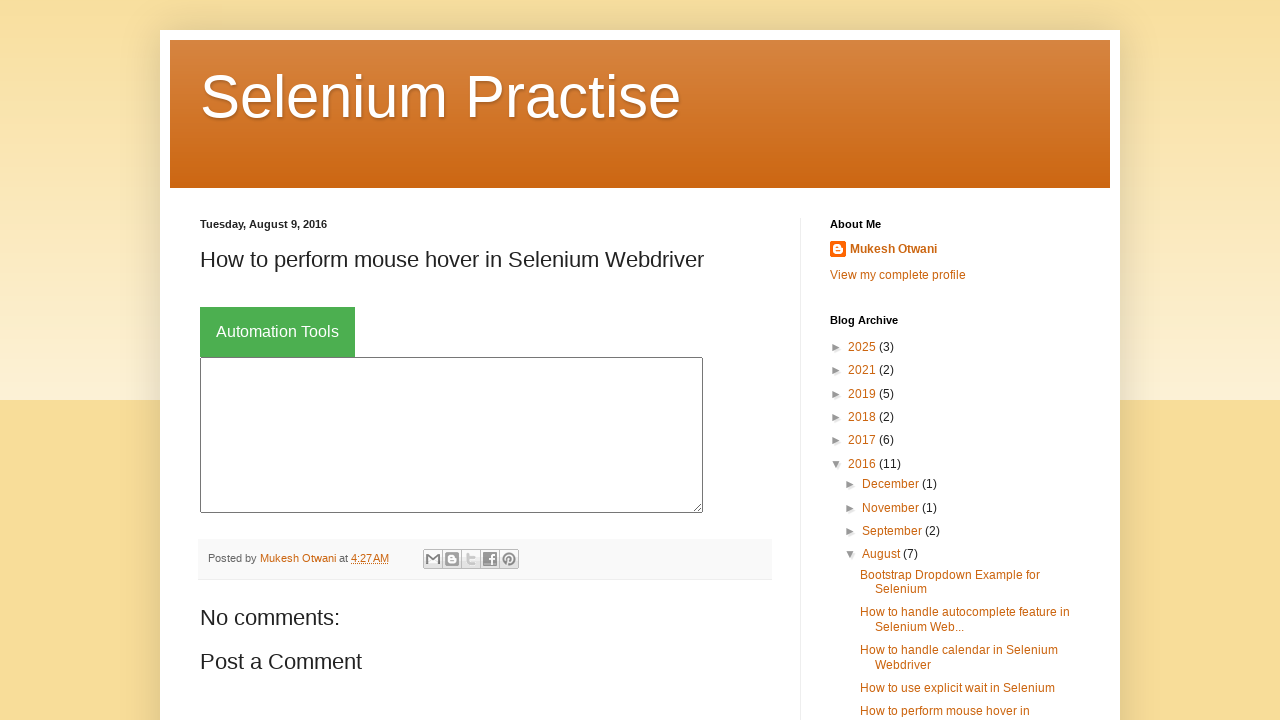

Located 'Automation Tools' button element
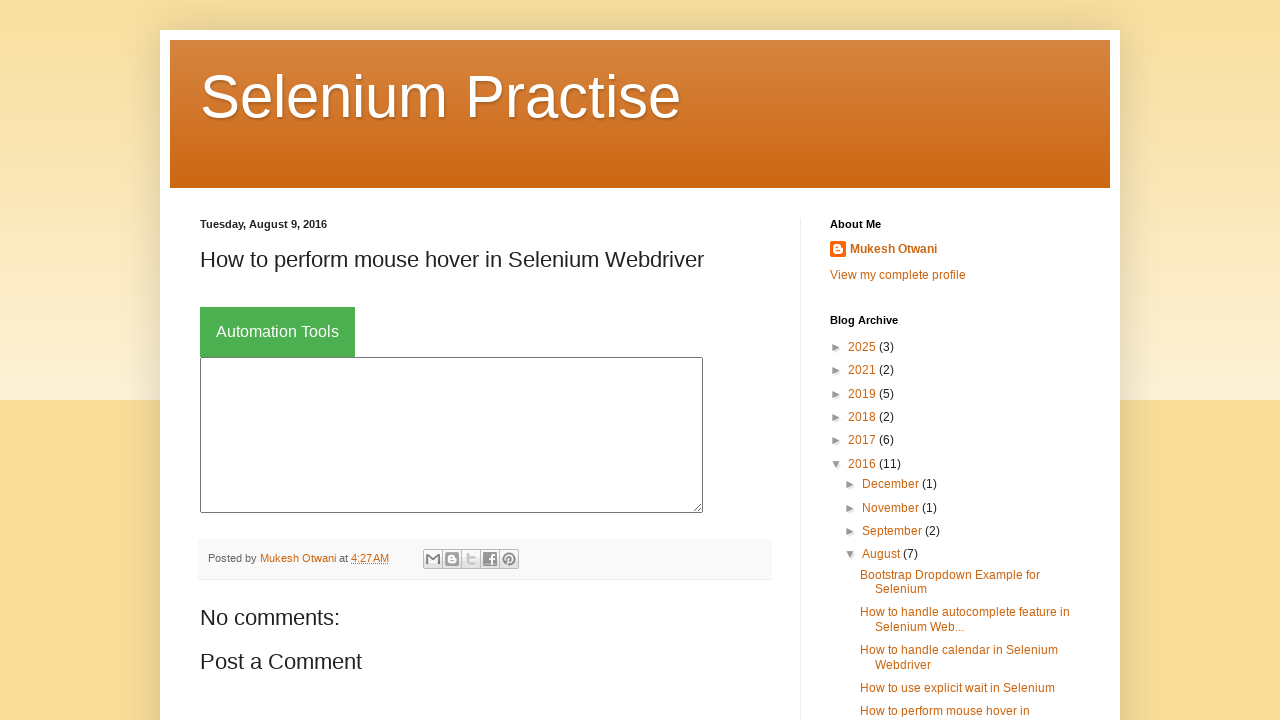

Hovered over 'Automation Tools' button to trigger hover effects at (278, 332) on xpath=//button[text()='Automation Tools']
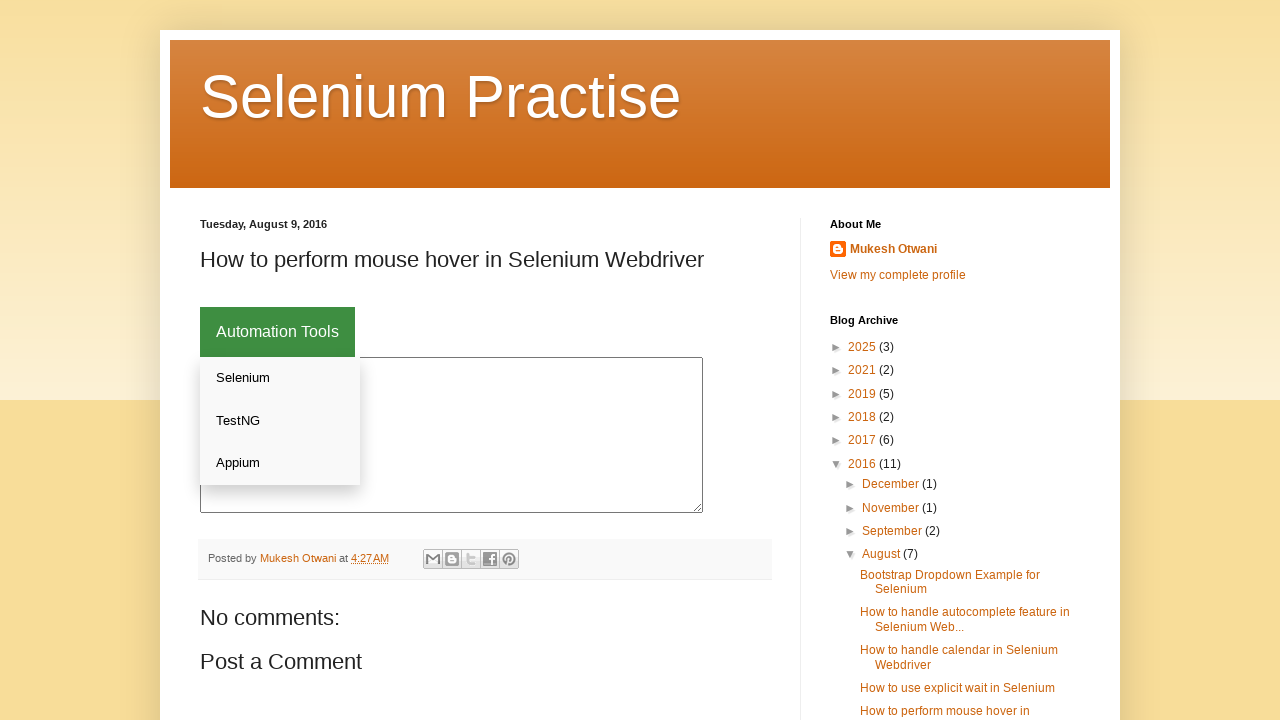

Waited for hover effects and dropdown menu to appear
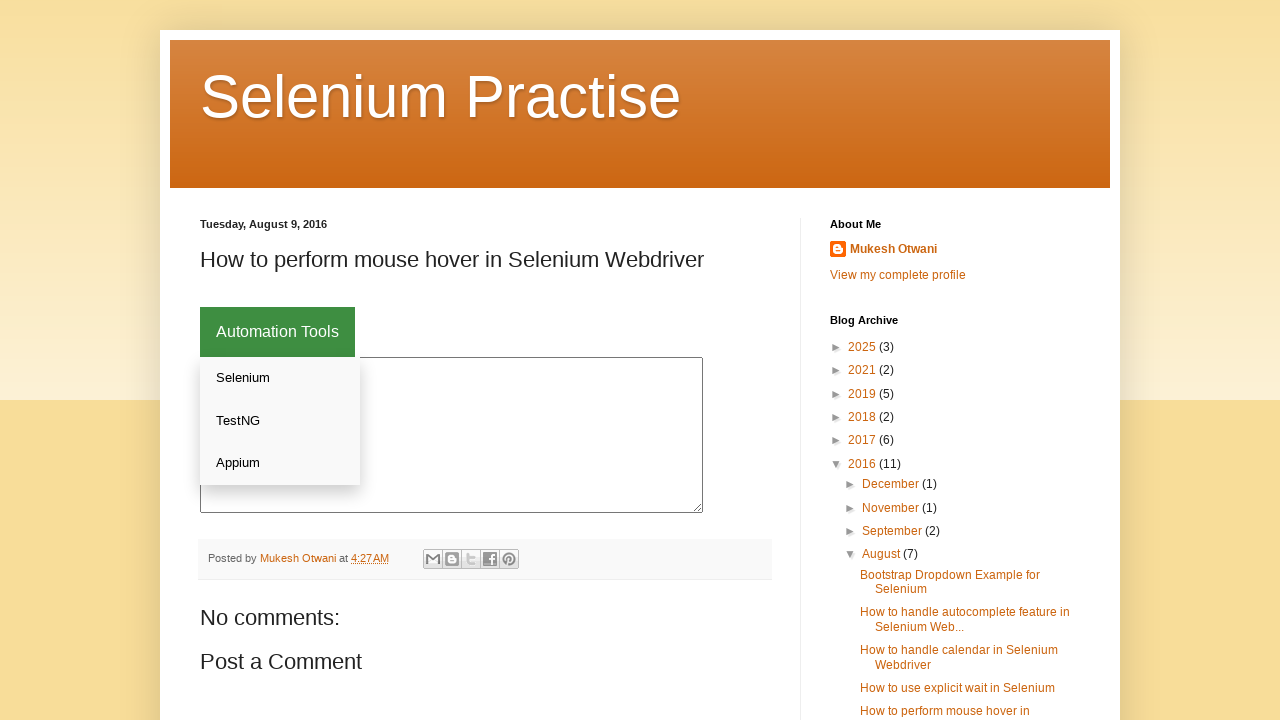

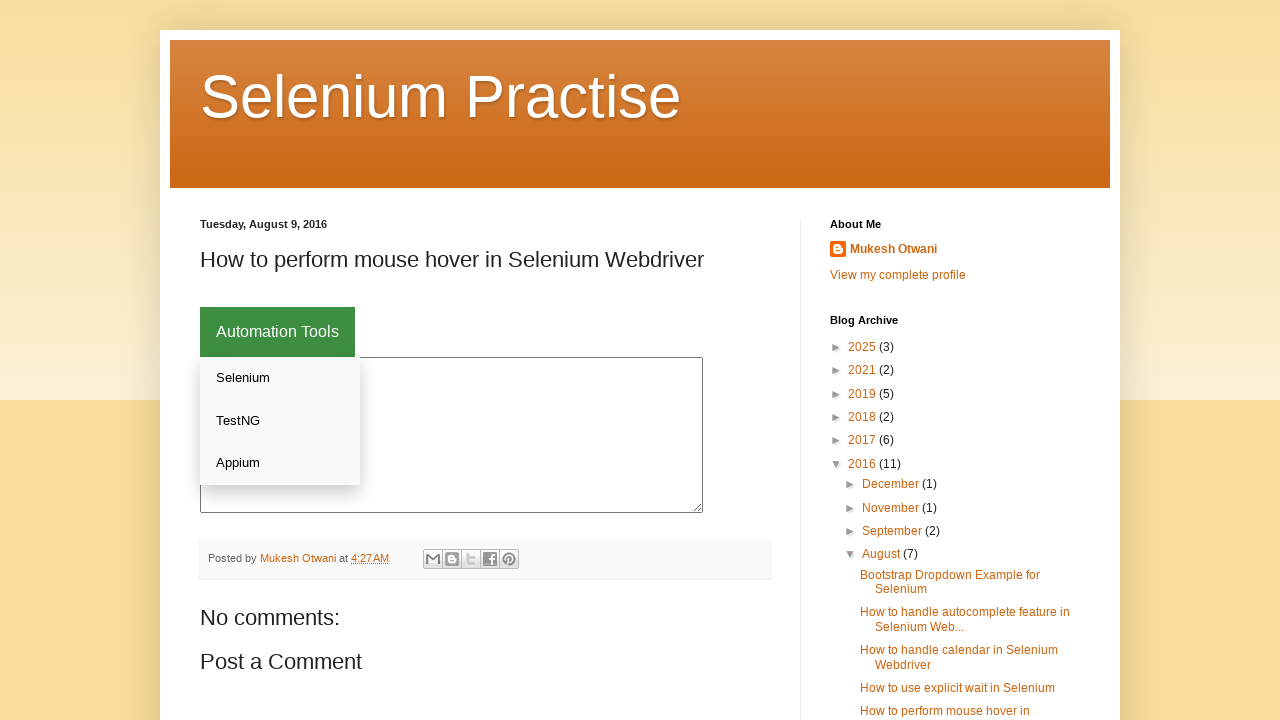